Tests opening a link in a new tab using Ctrl+Click and switching to the new tab

Starting URL: https://the-internet.herokuapp.com/

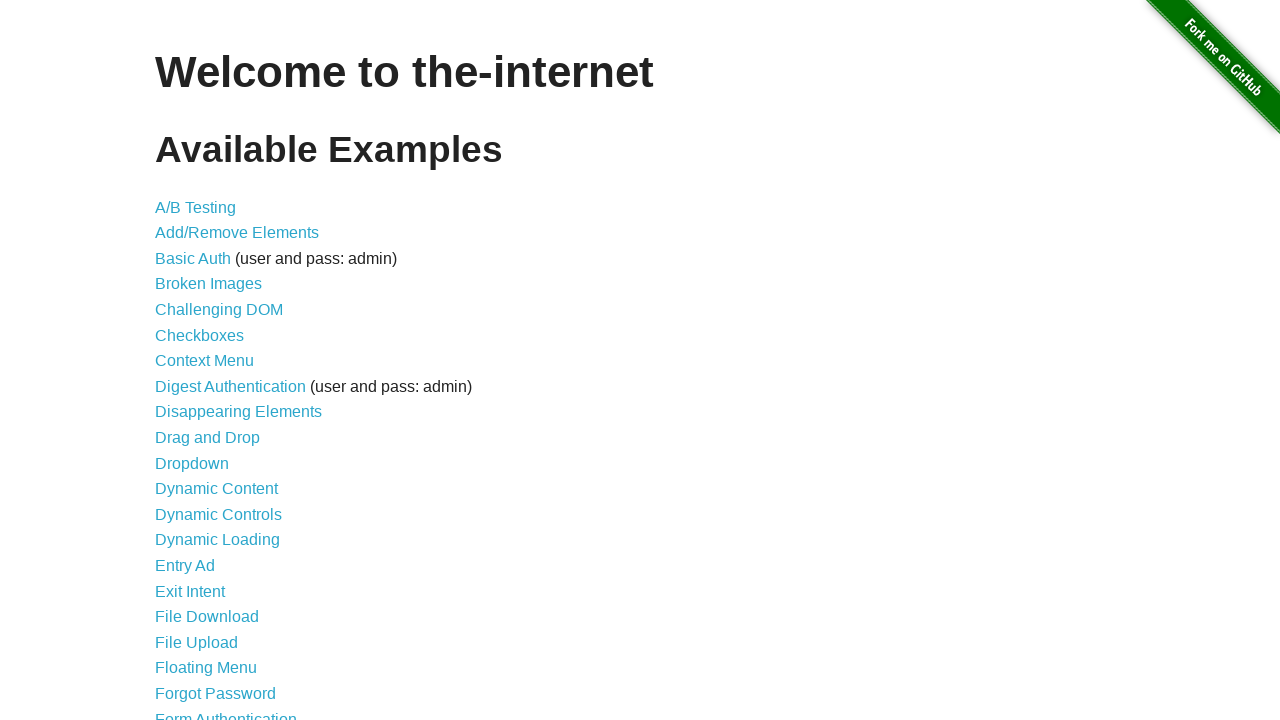

Ctrl+Clicked A/B Testing link to open in new tab at (196, 207) on text=A/B Testing
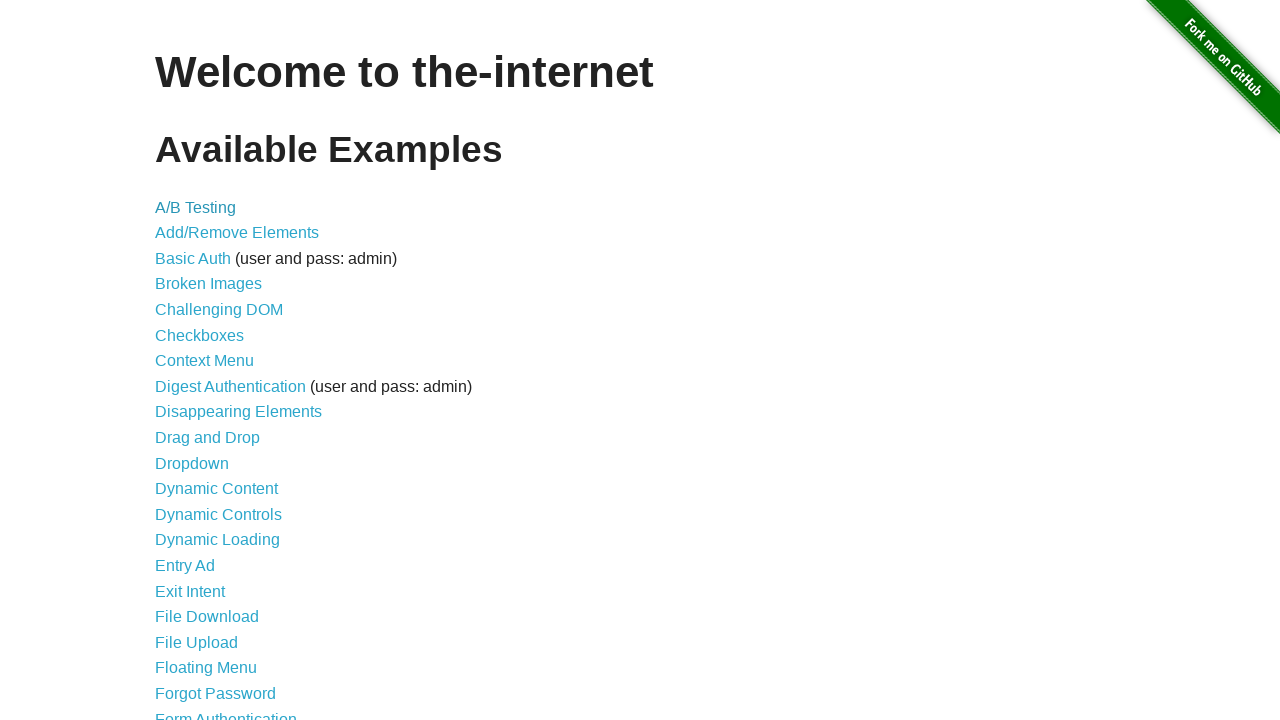

Captured new tab page object
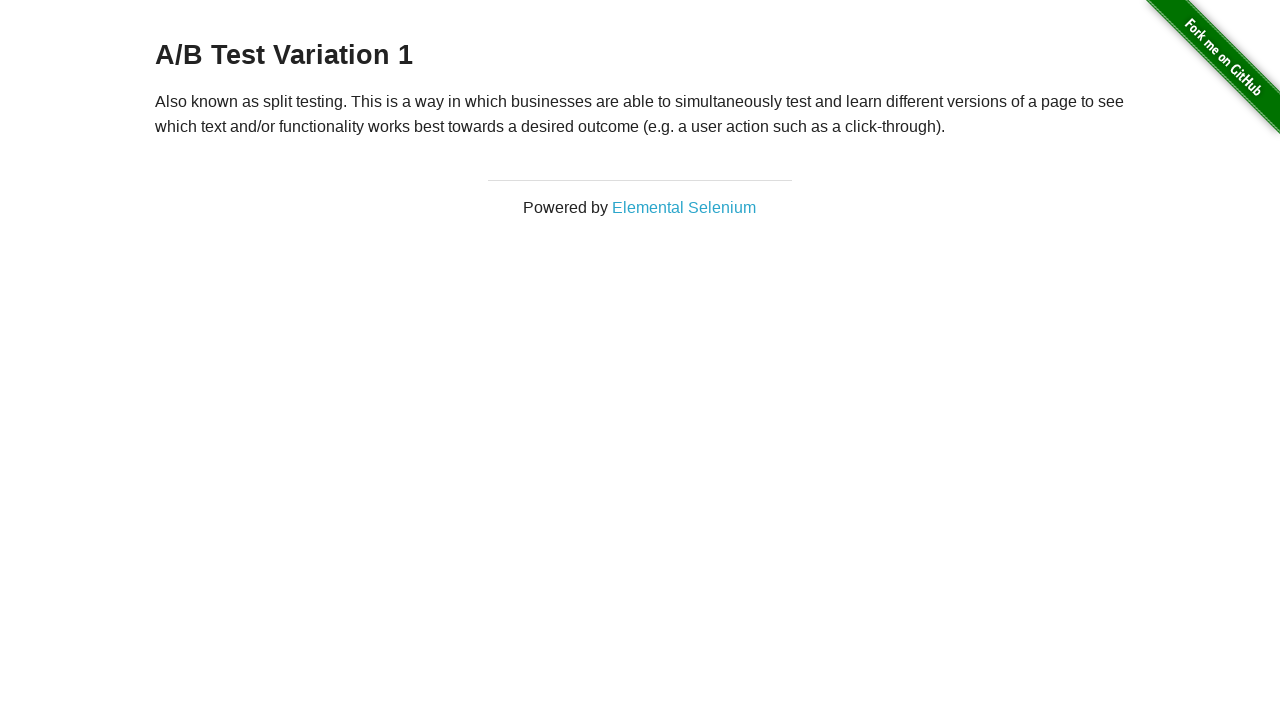

New tab page loaded successfully
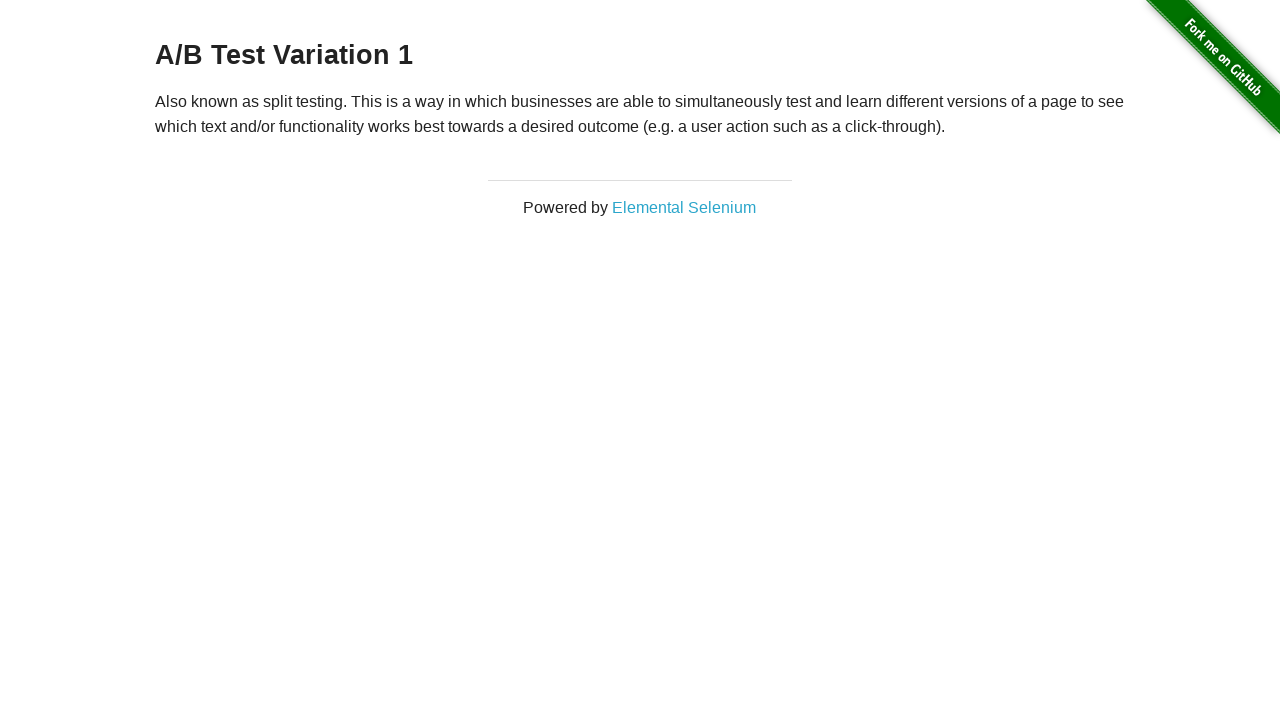

Verified new tab URL is https://the-internet.herokuapp.com/abtest
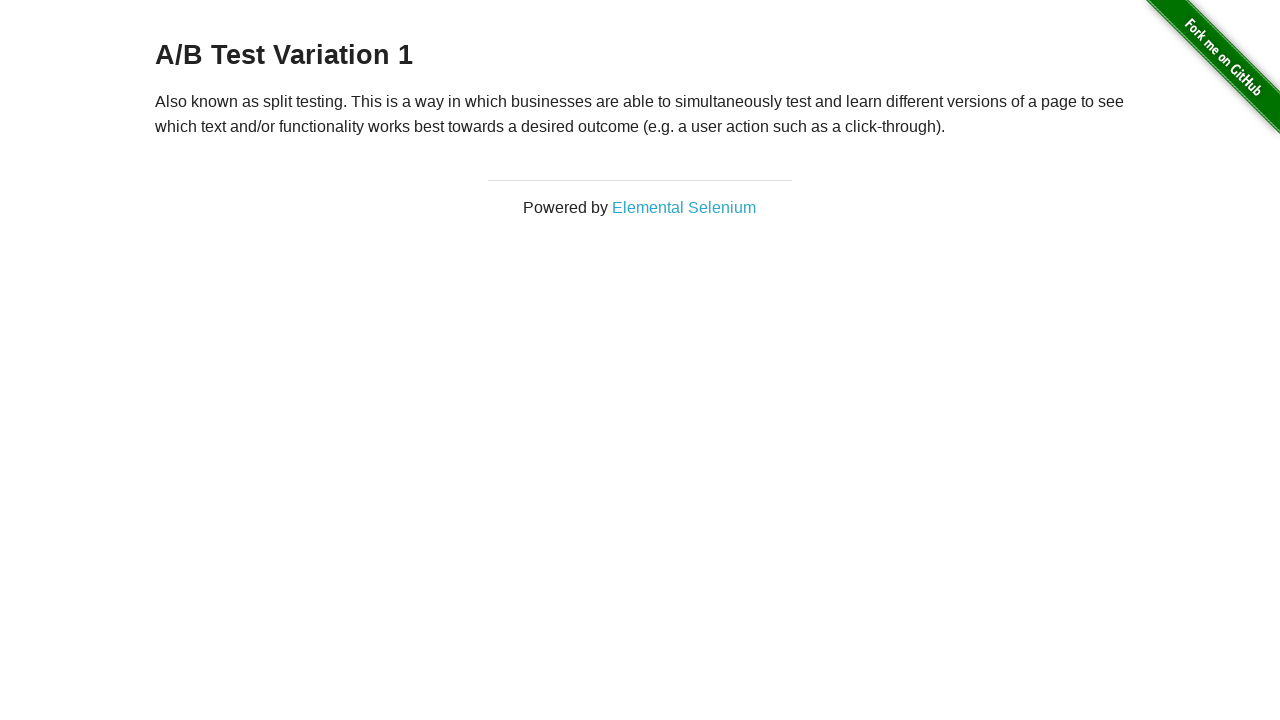

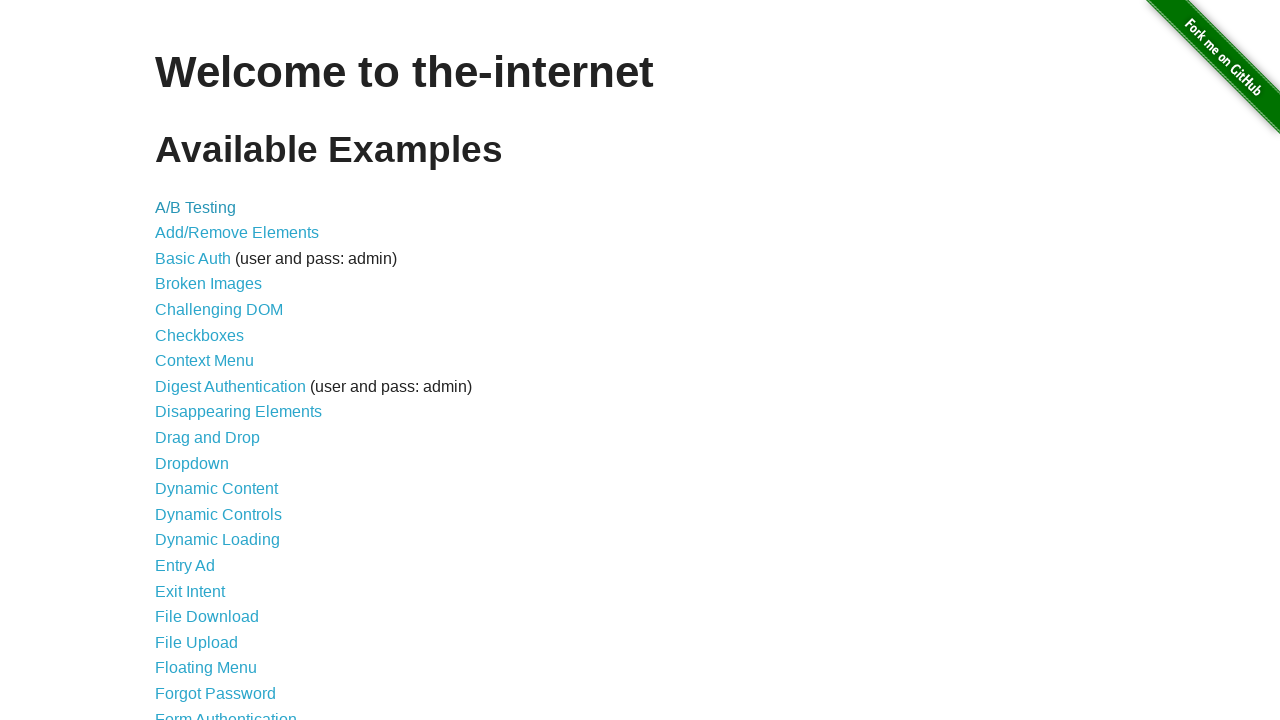